Clicks on a cost/pricing link on the Tasnet website

Starting URL: https://tasnet.uz

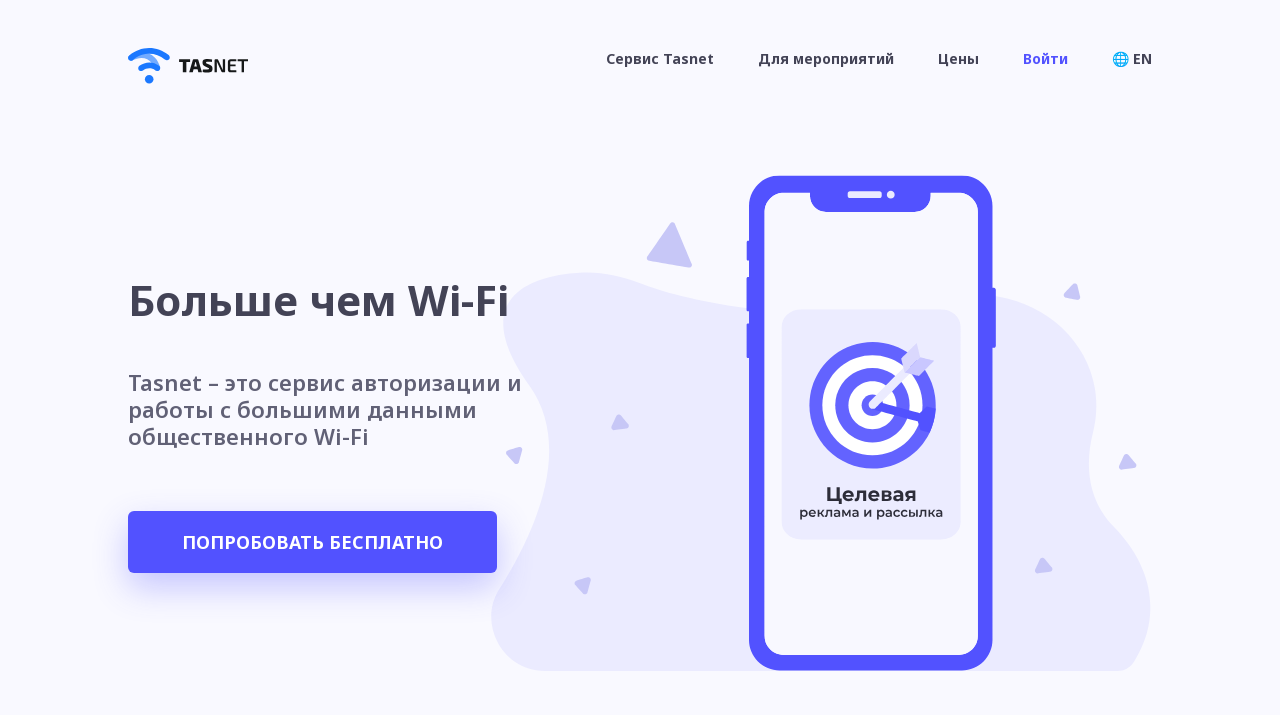

Navigated to Tasnet website at https://tasnet.uz
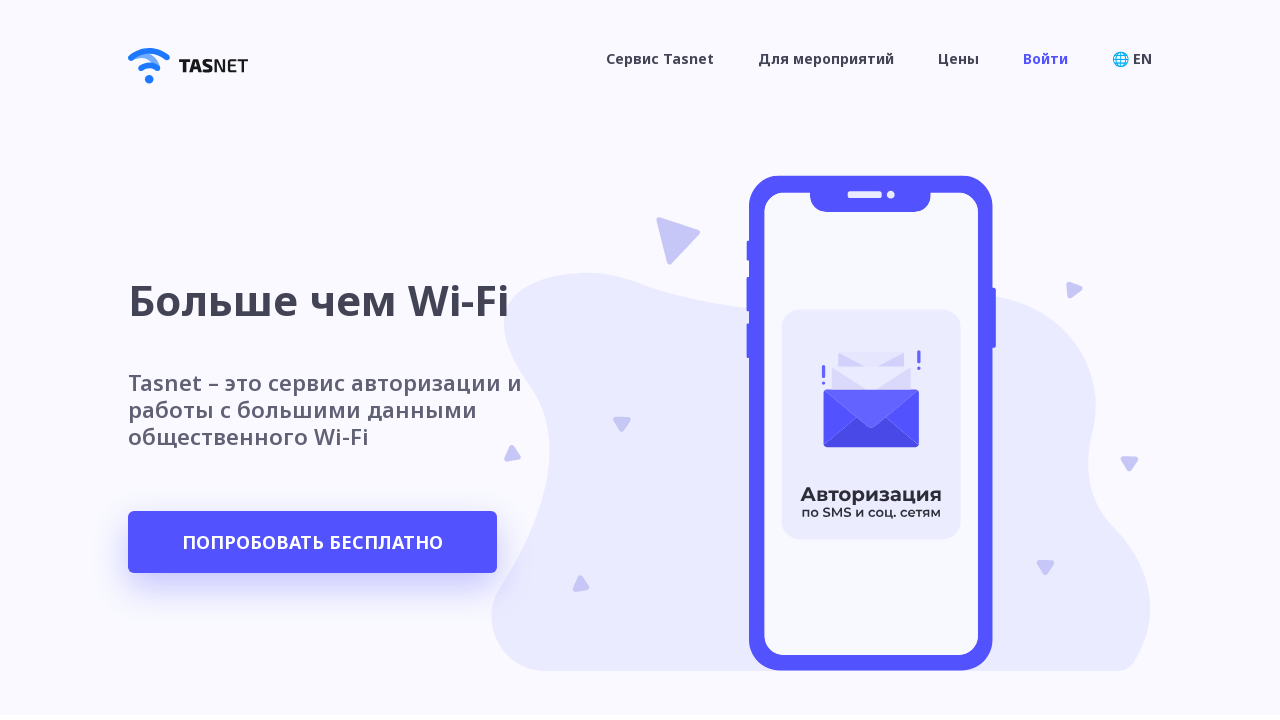

Clicked on cost/pricing link at (958, 58) on //*[@id="__next"]/main/div[1]/ul/li[3]/a
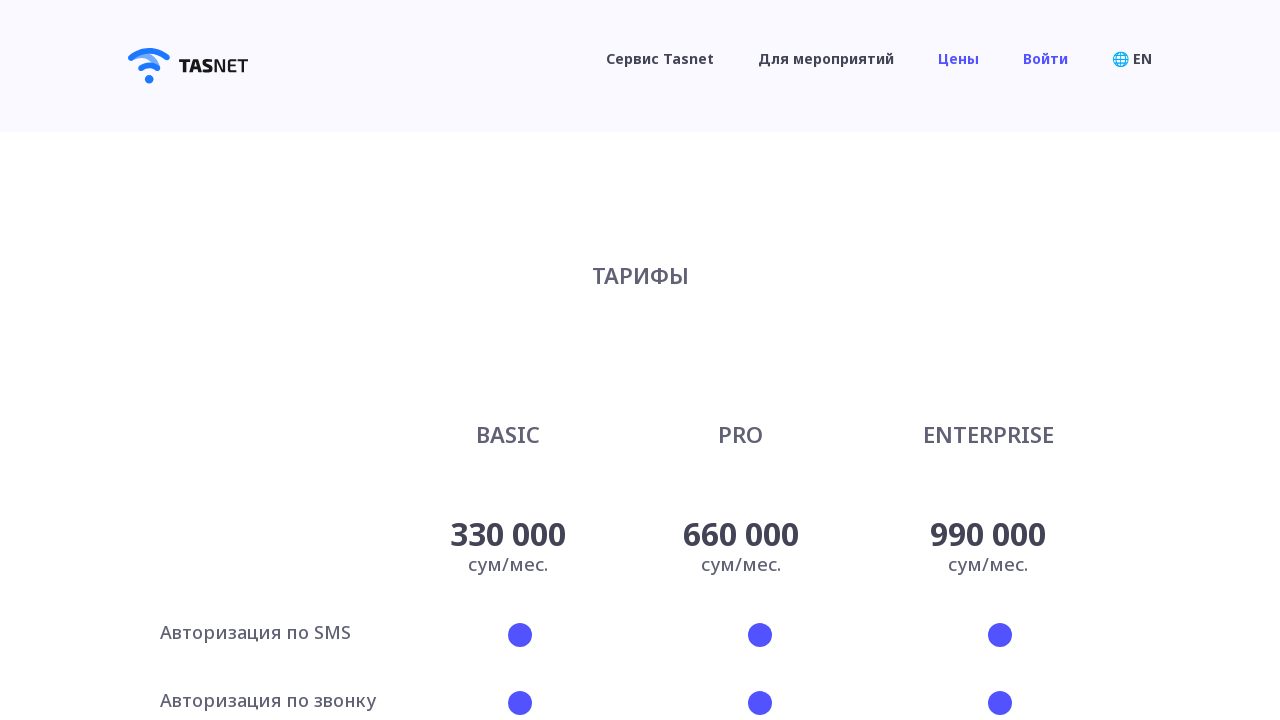

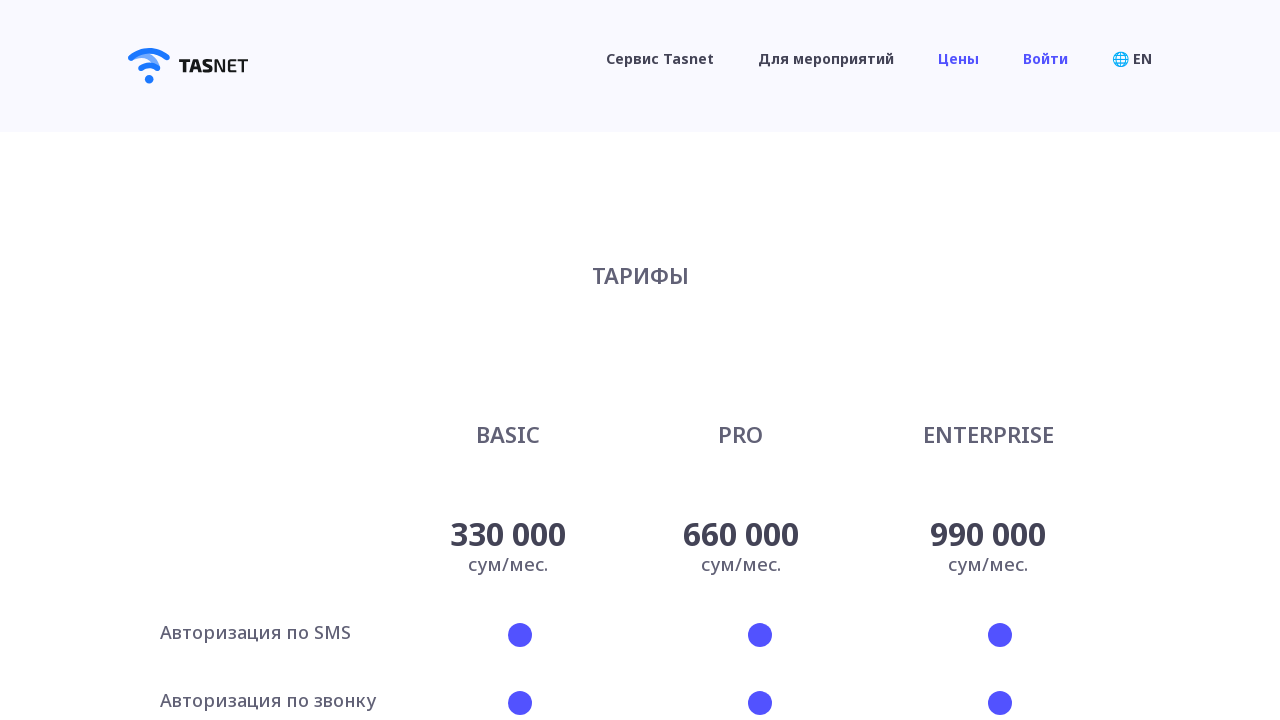